Tests triangle calculator with negative values and verifies error message

Starting URL: https://do.tusur.ru/qa-test2/

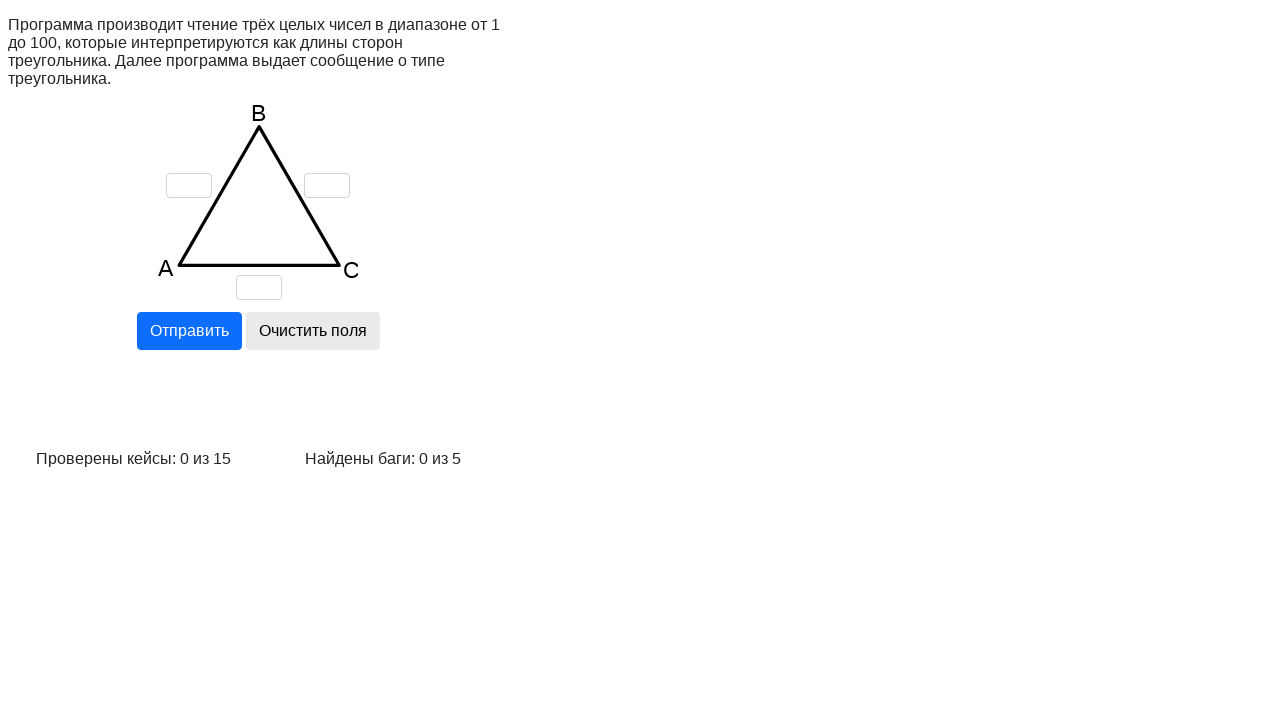

Cleared input field 'a' on input[name='a']
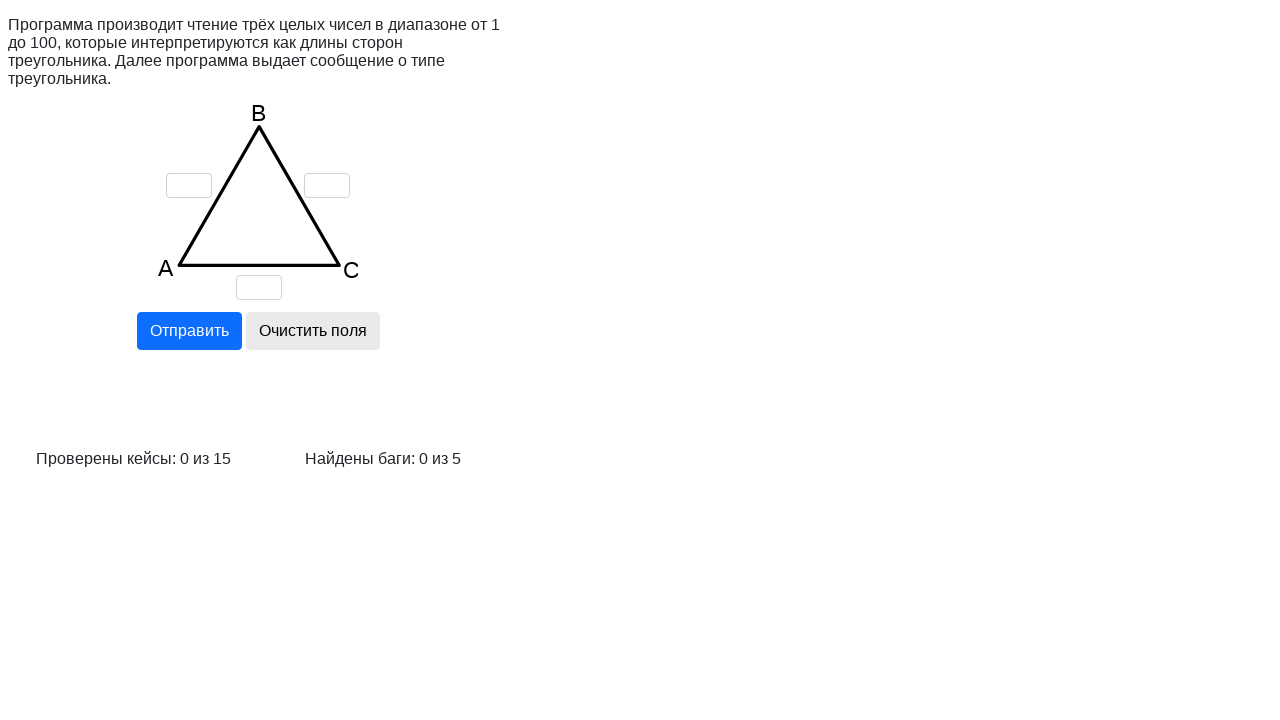

Cleared input field 'b' on input[name='b']
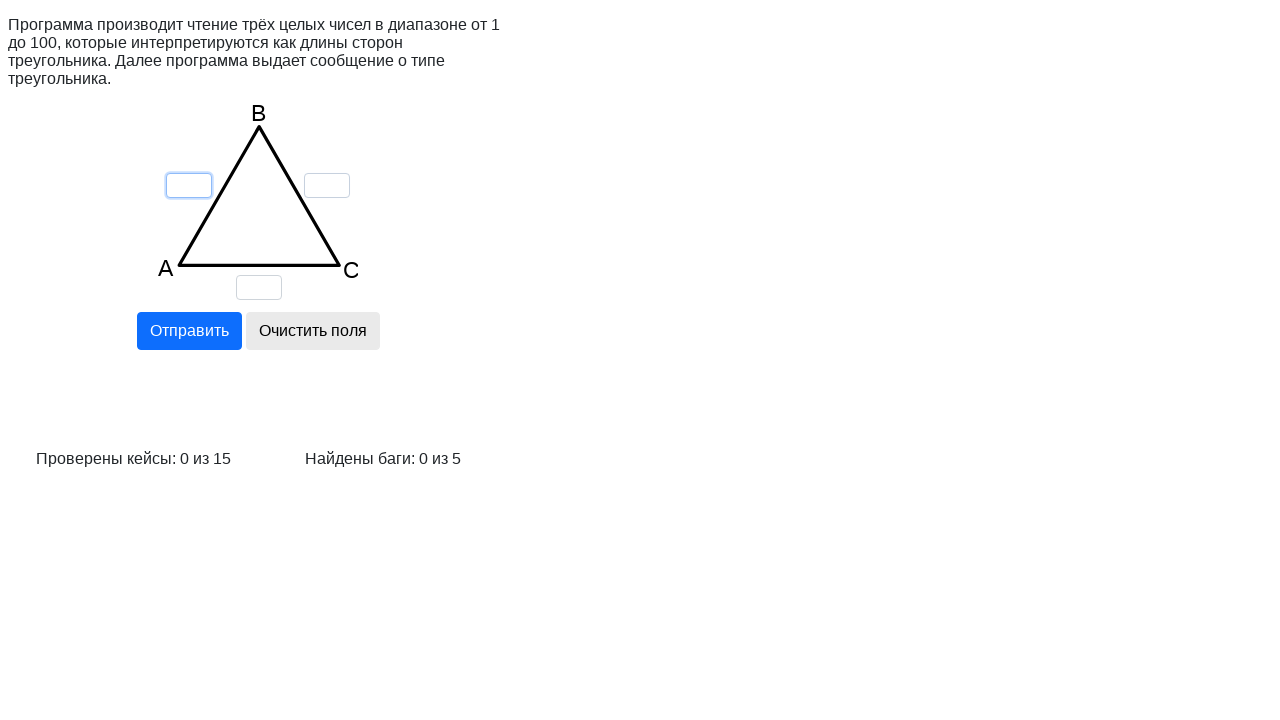

Cleared input field 'c' on input[name='c']
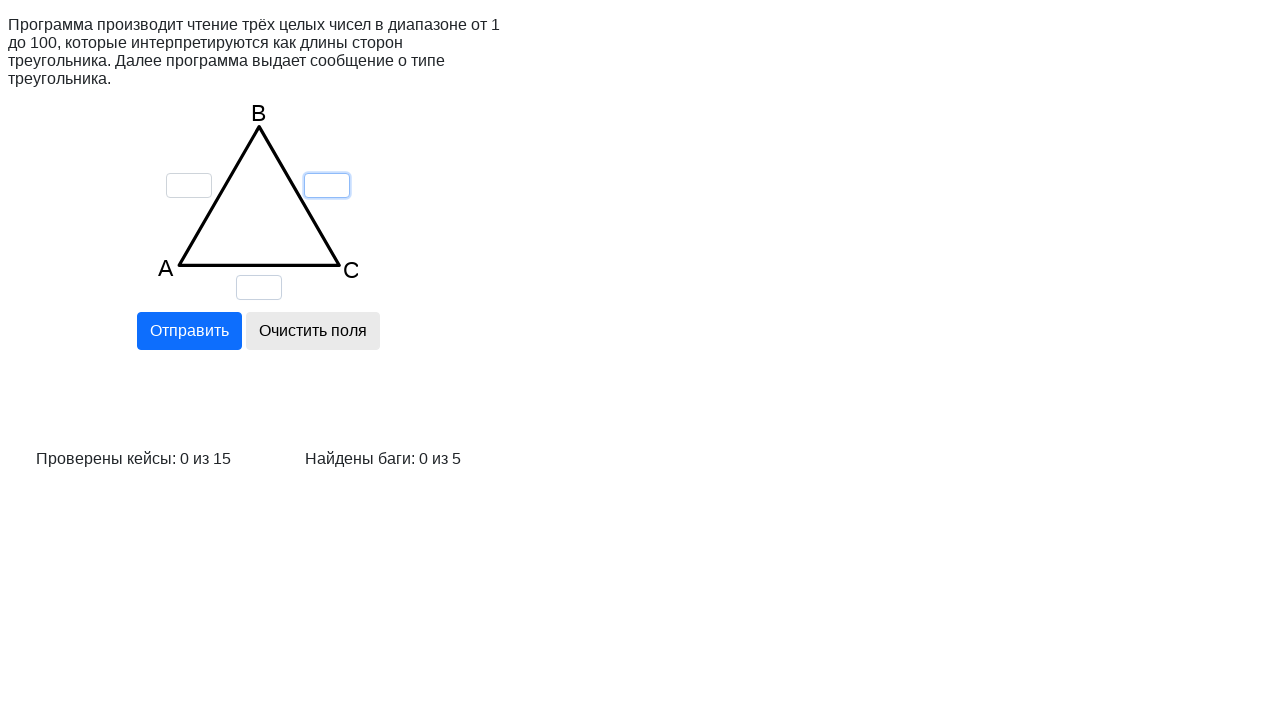

Entered value '1' in field 'a' on input[name='a']
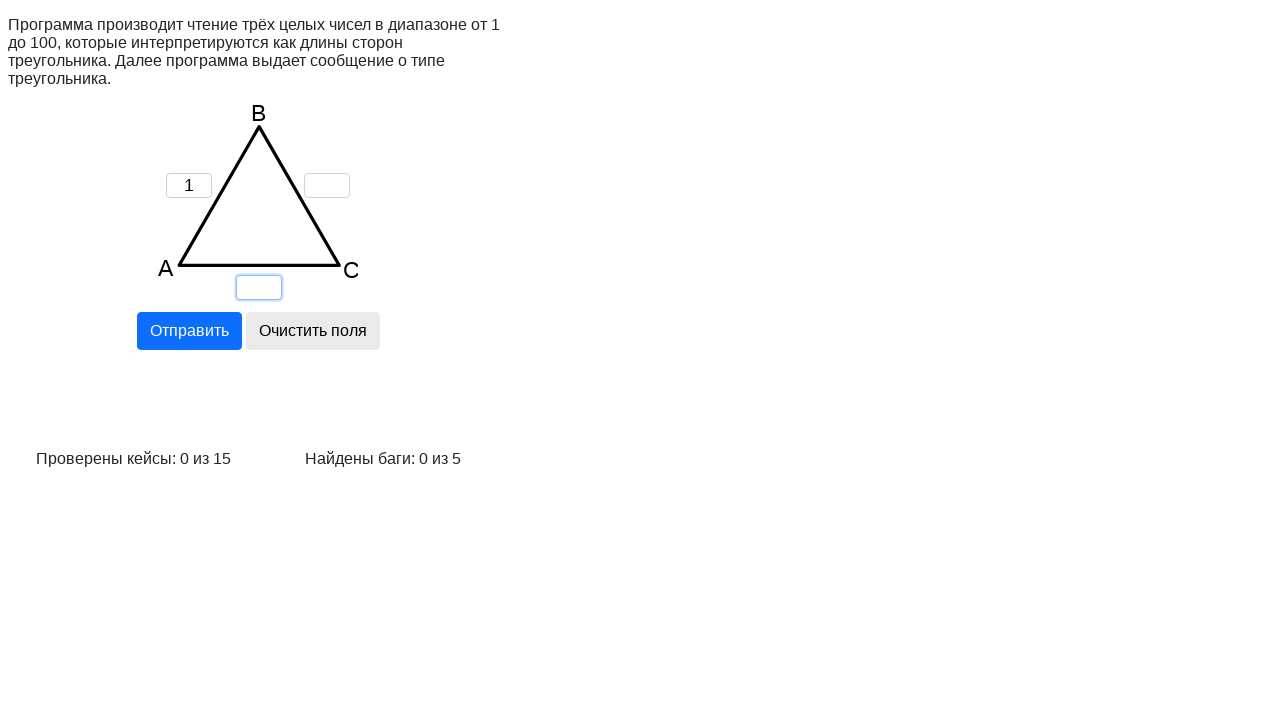

Entered value '1' in field 'b' on input[name='b']
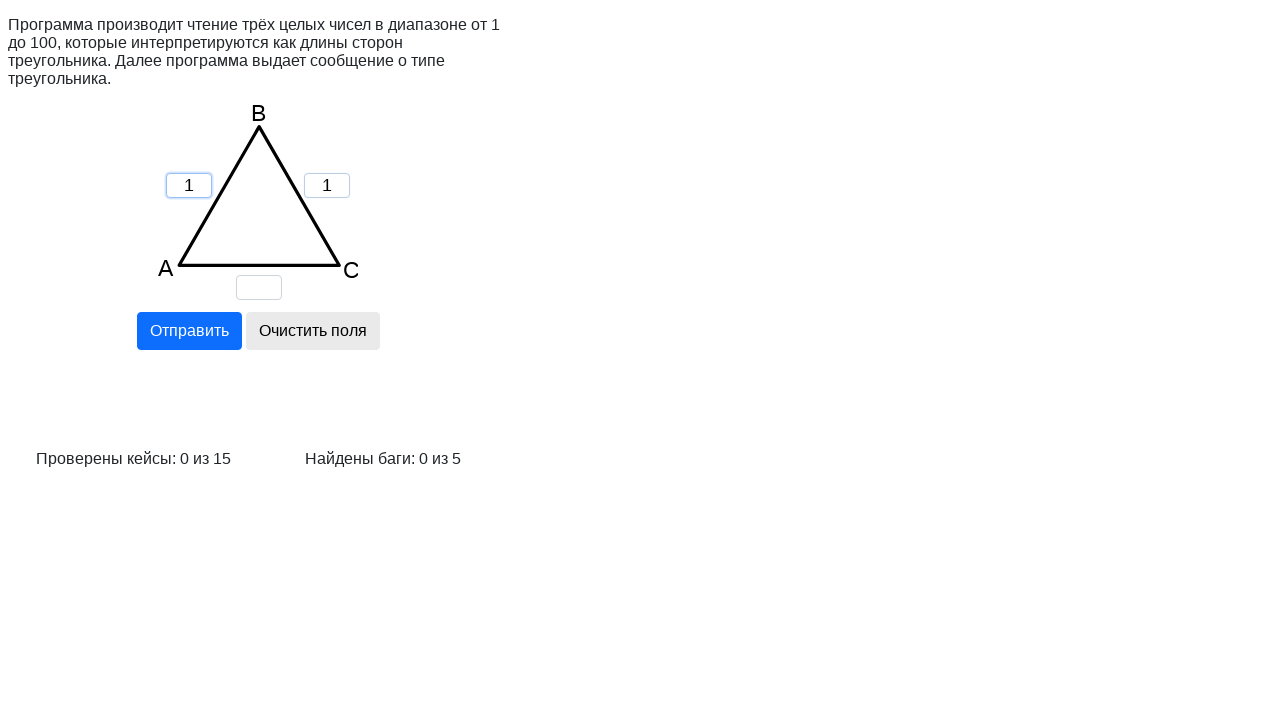

Entered negative value '-1' in field 'c' on input[name='c']
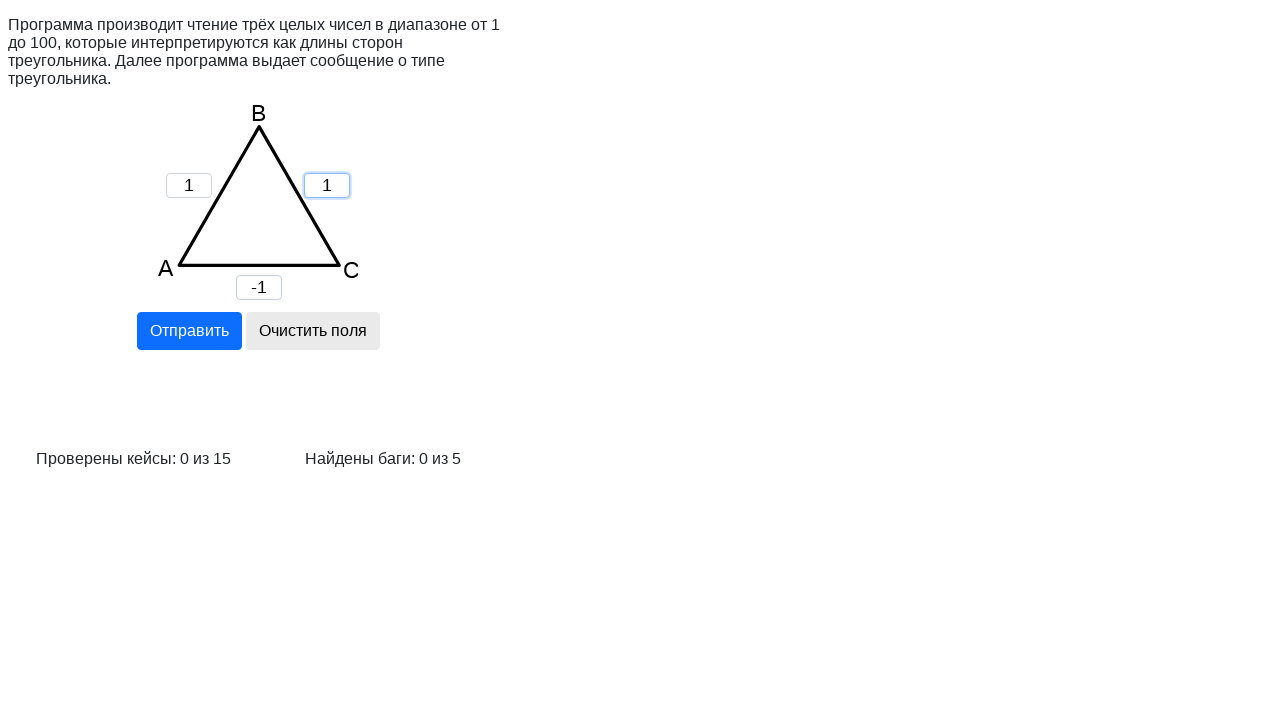

Clicked calculate button at (189, 331) on input[name='calc']
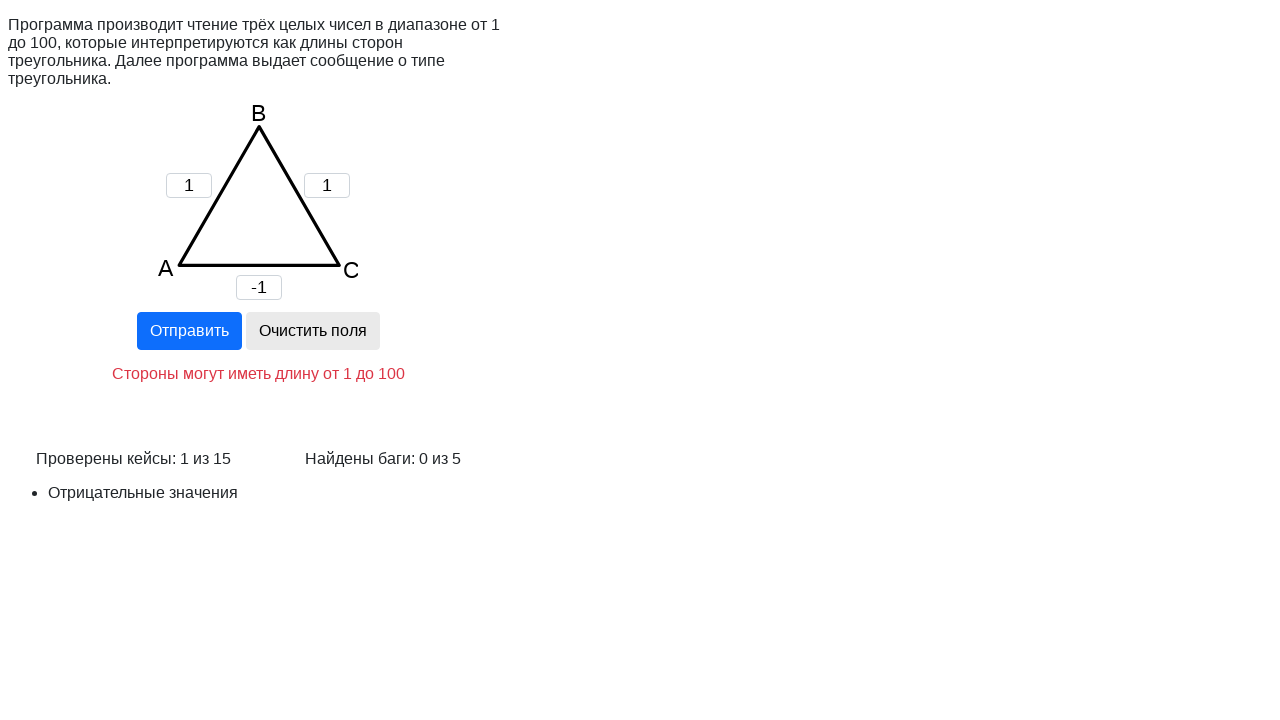

Error message 'Отрицательные значения' (Negative values) appeared
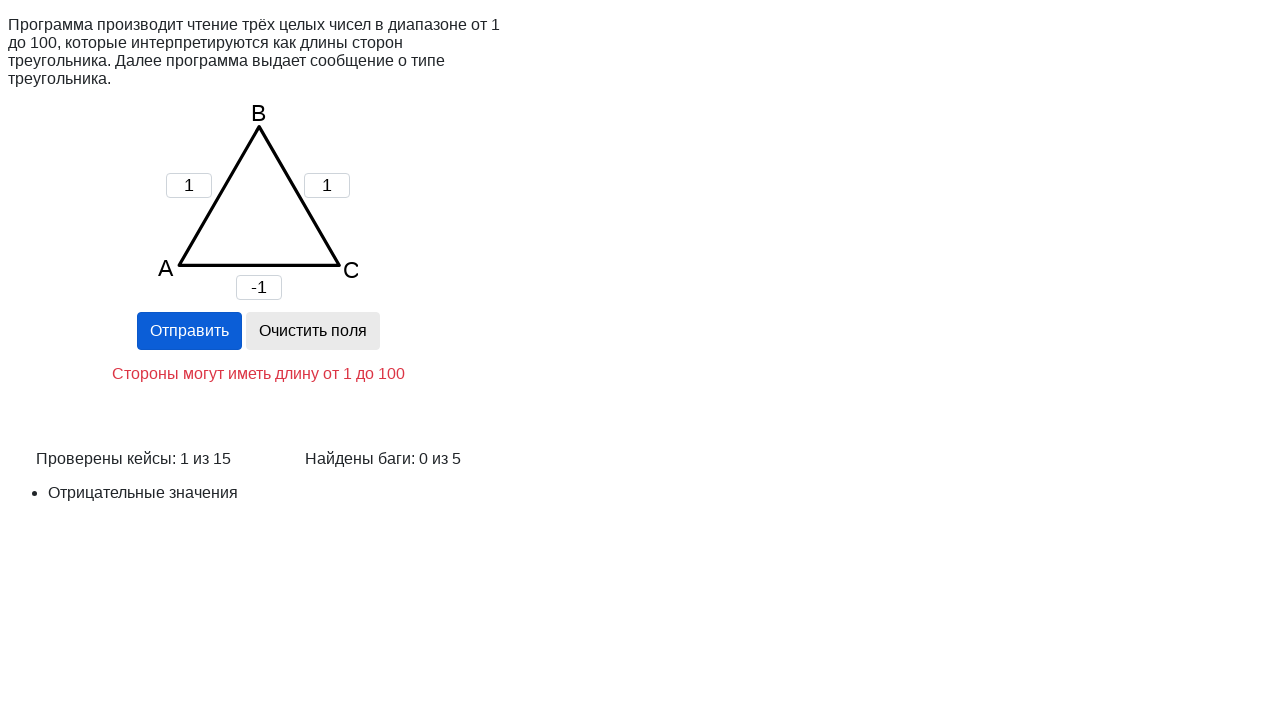

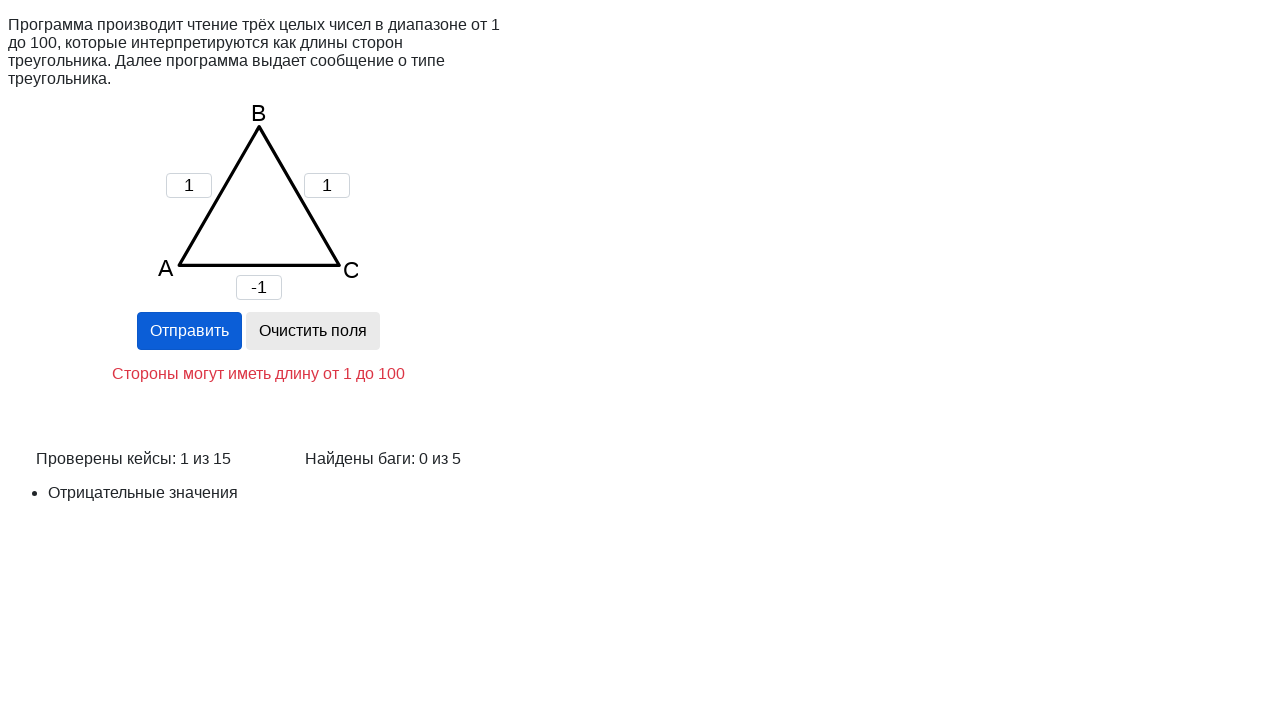